Tests creating a new paste on Pastebin by filling in the code content, setting expiration to 10 minutes, entering a paste name, and submitting the form

Starting URL: https://pastebin.com

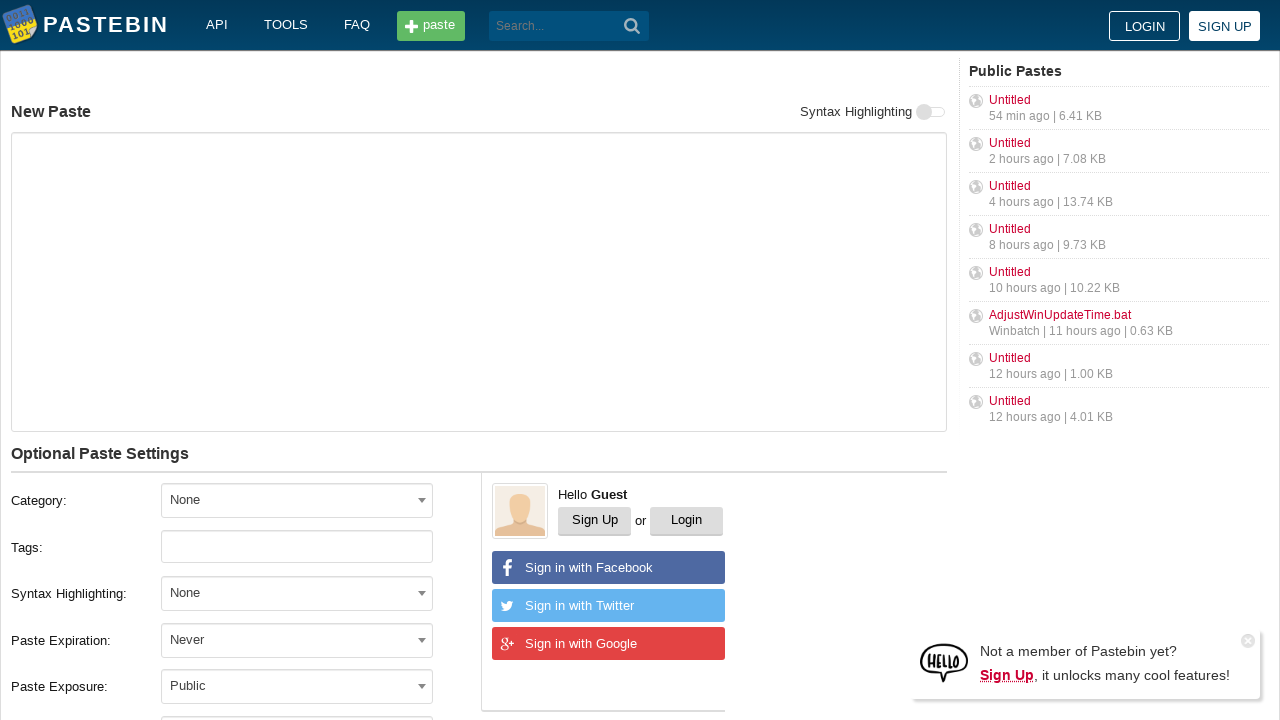

Filled code/text area with 'Hello from WebDriver' on #postform-text
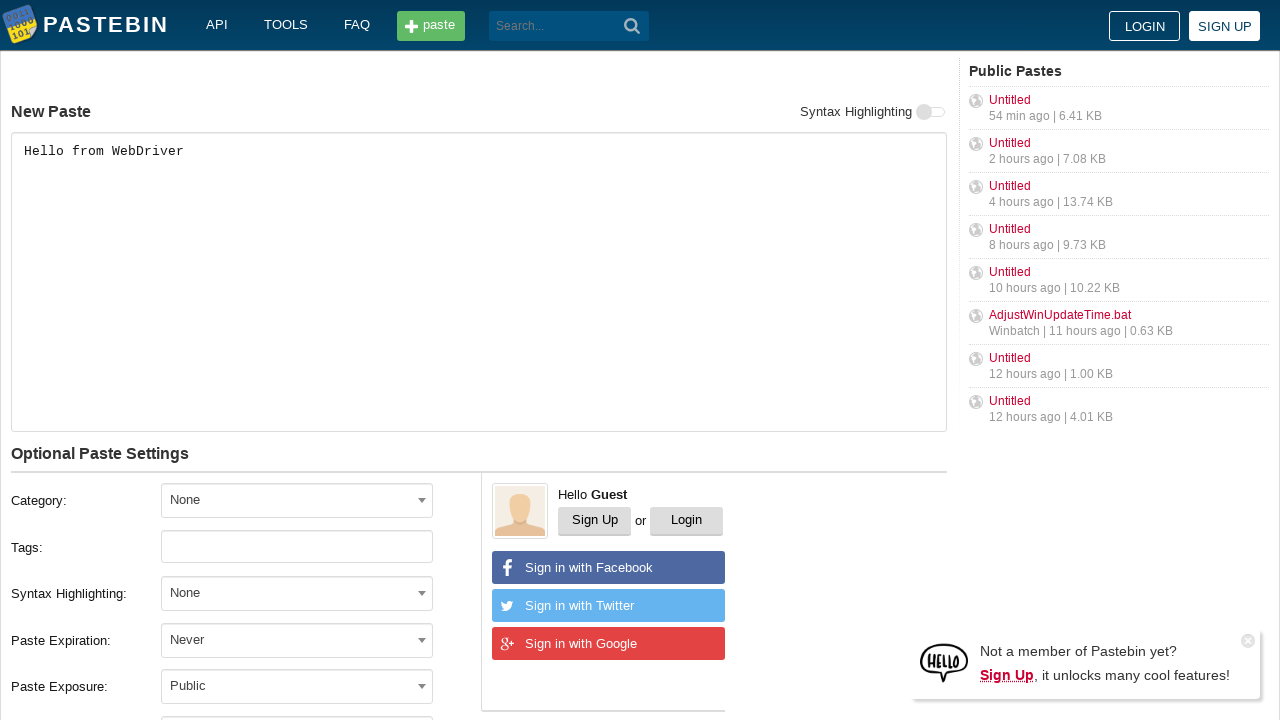

Clicked expiration dropdown to open it at (297, 640) on #select2-postform-expiration-container
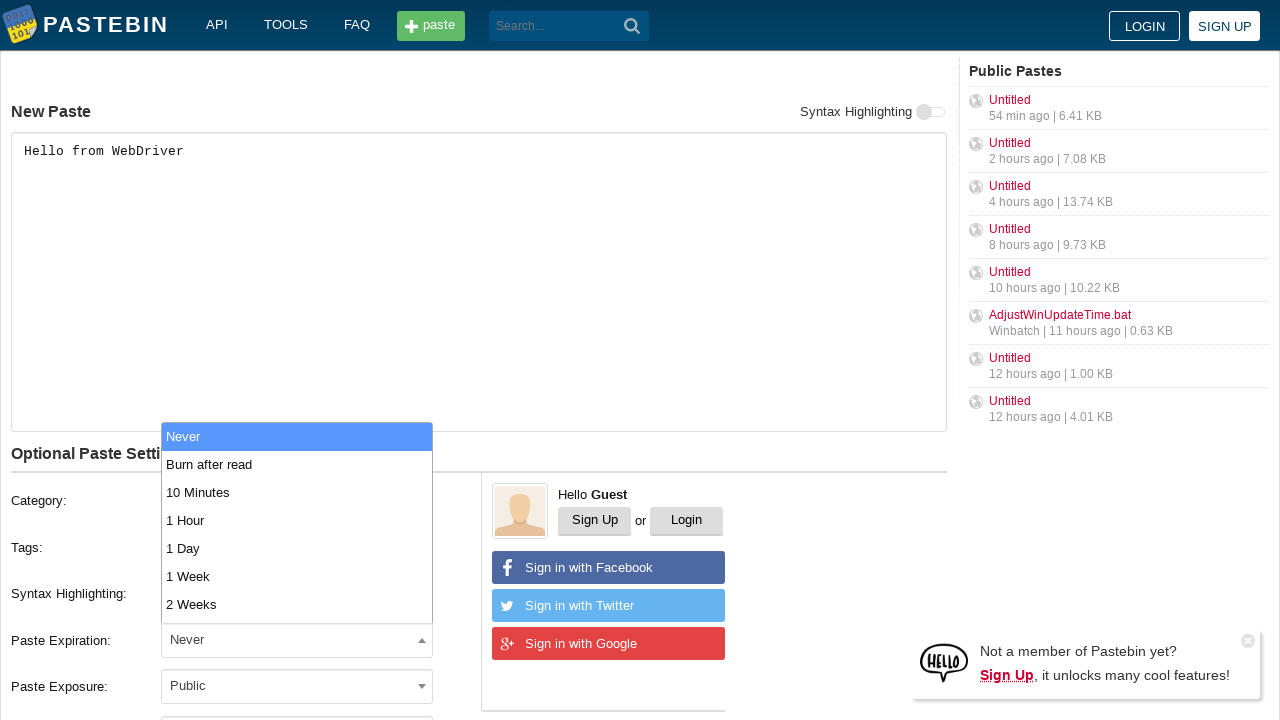

Selected '10 Minutes' from expiration dropdown at (297, 492) on xpath=//li[text()='10 Minutes']
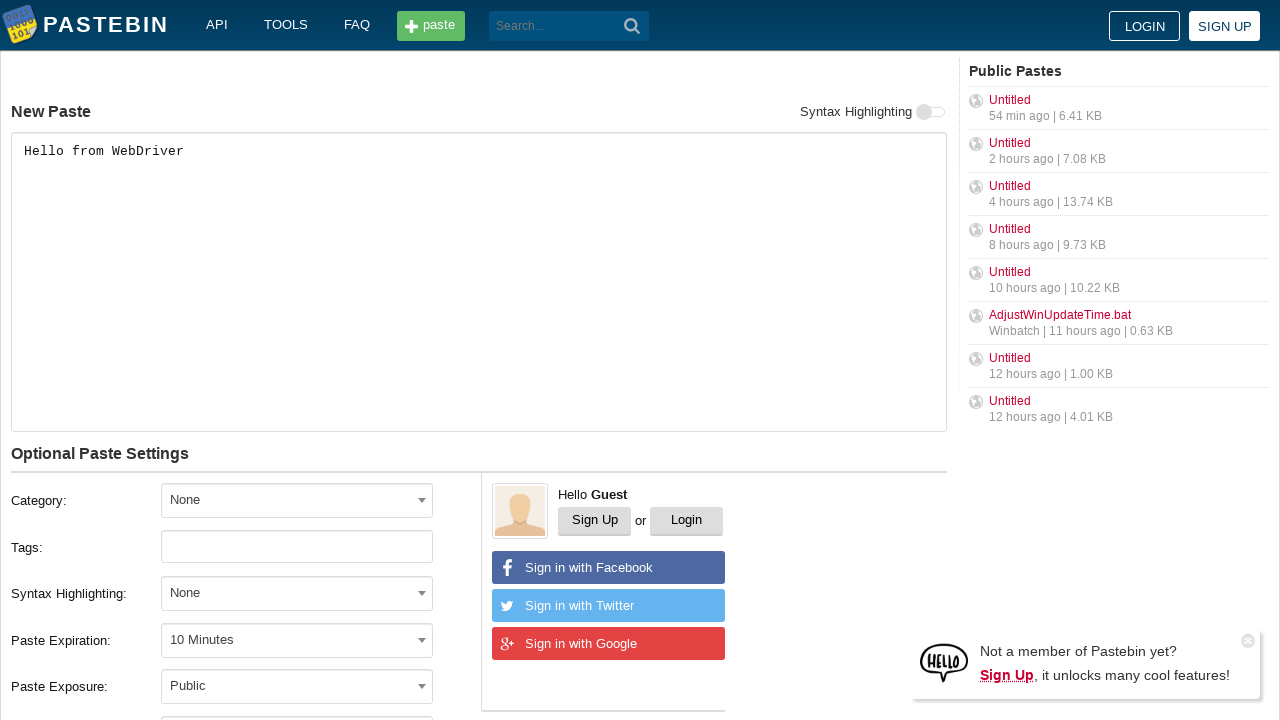

Filled paste name field with 'helloweb' on #postform-name
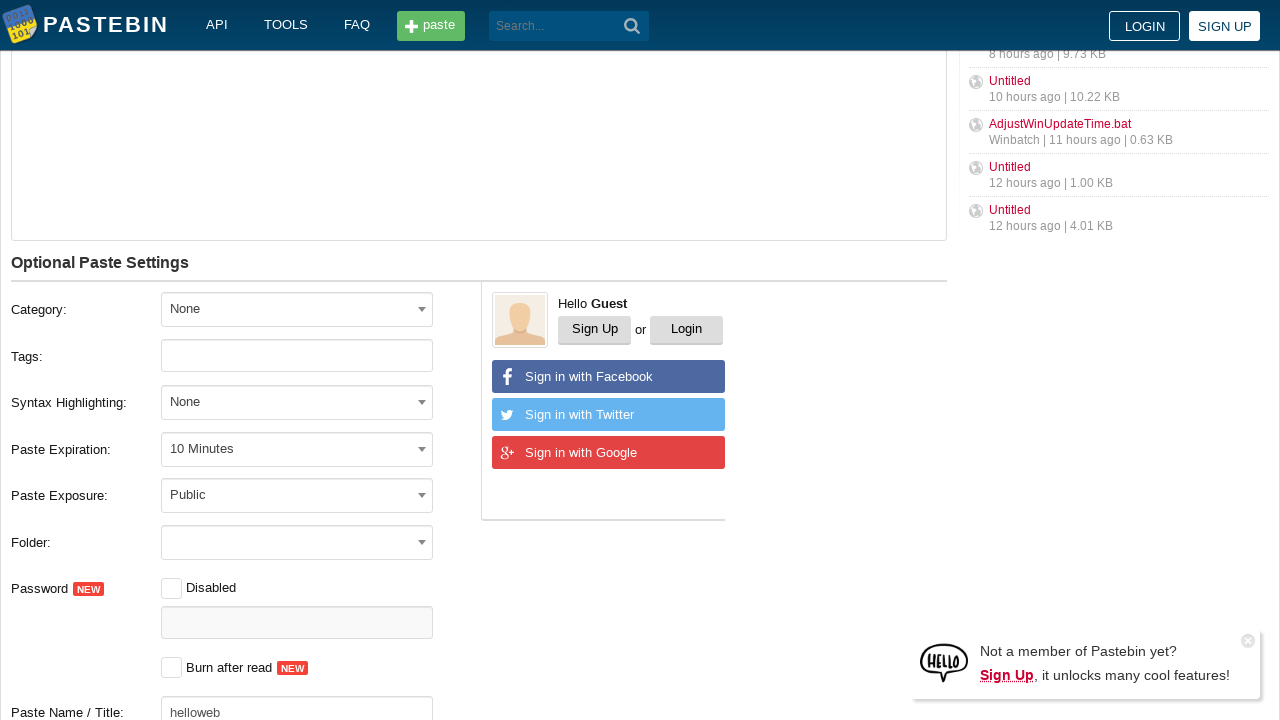

Clicked submit button to create the paste at (240, 400) on button.btn.-big
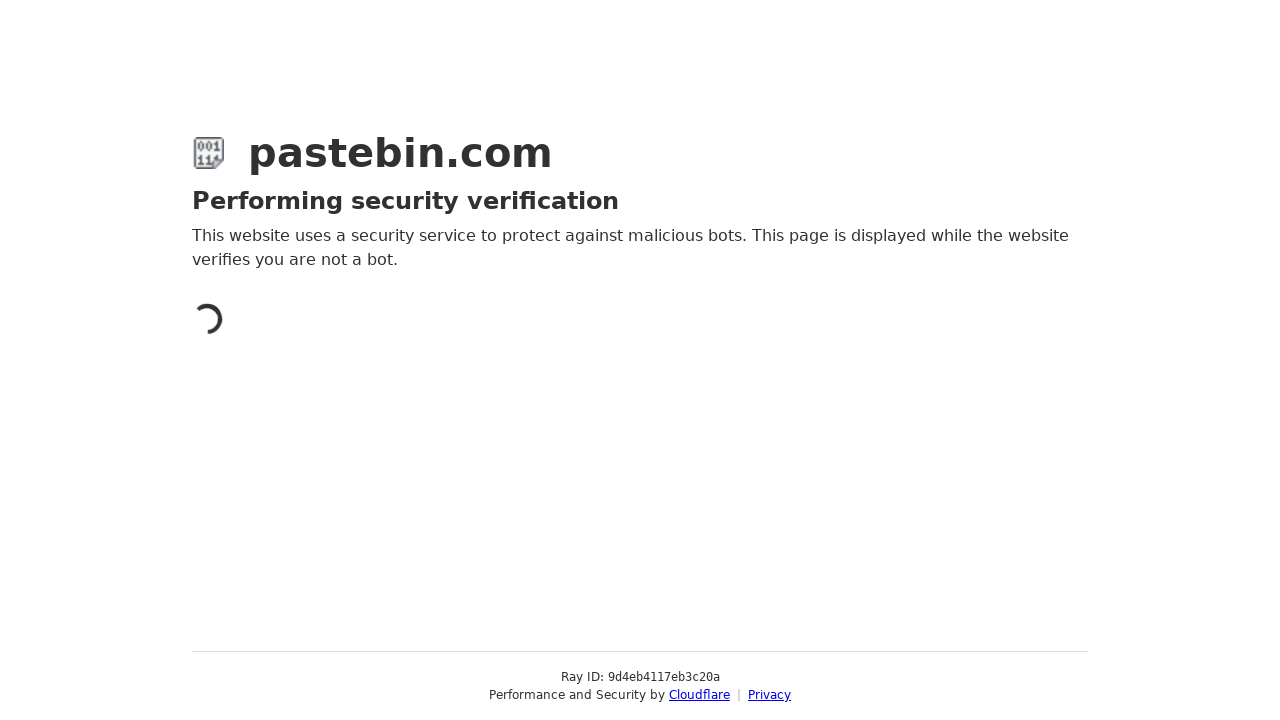

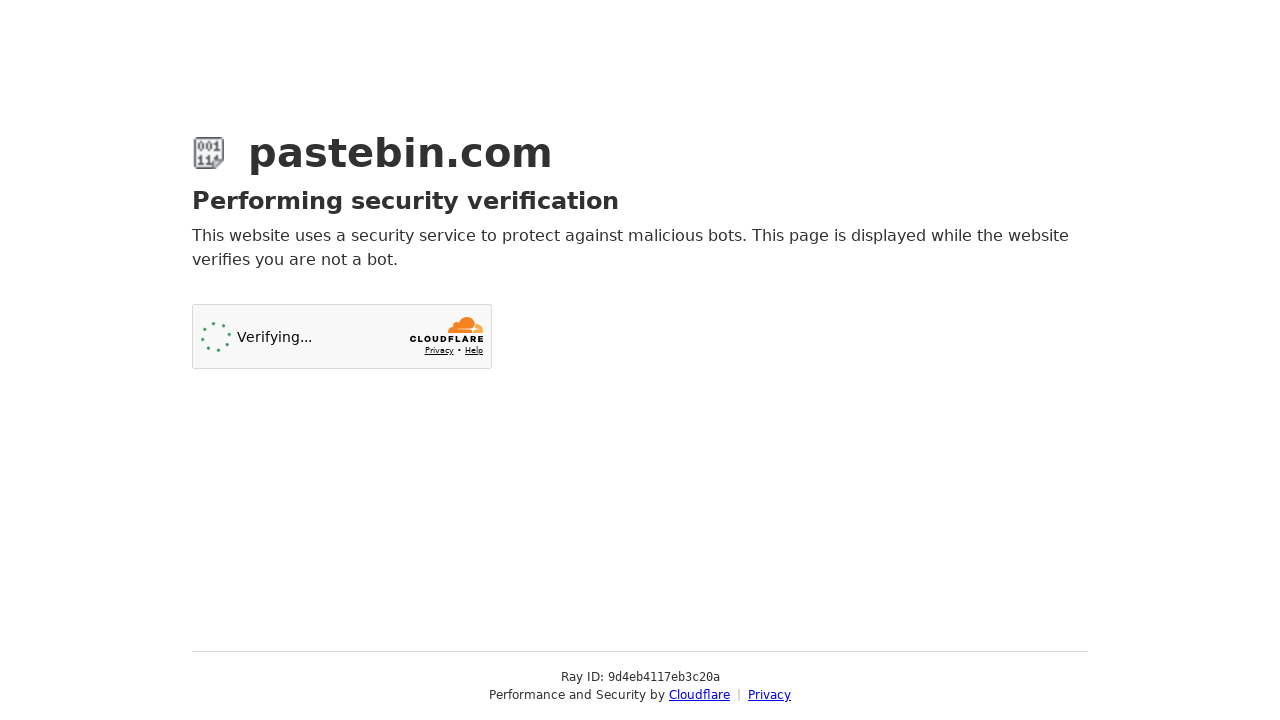